Navigates to jQuery UI site, clicks on Dialog menu item, switches to an iframe and interacts with elements inside it

Starting URL: https://jqueryui.com/

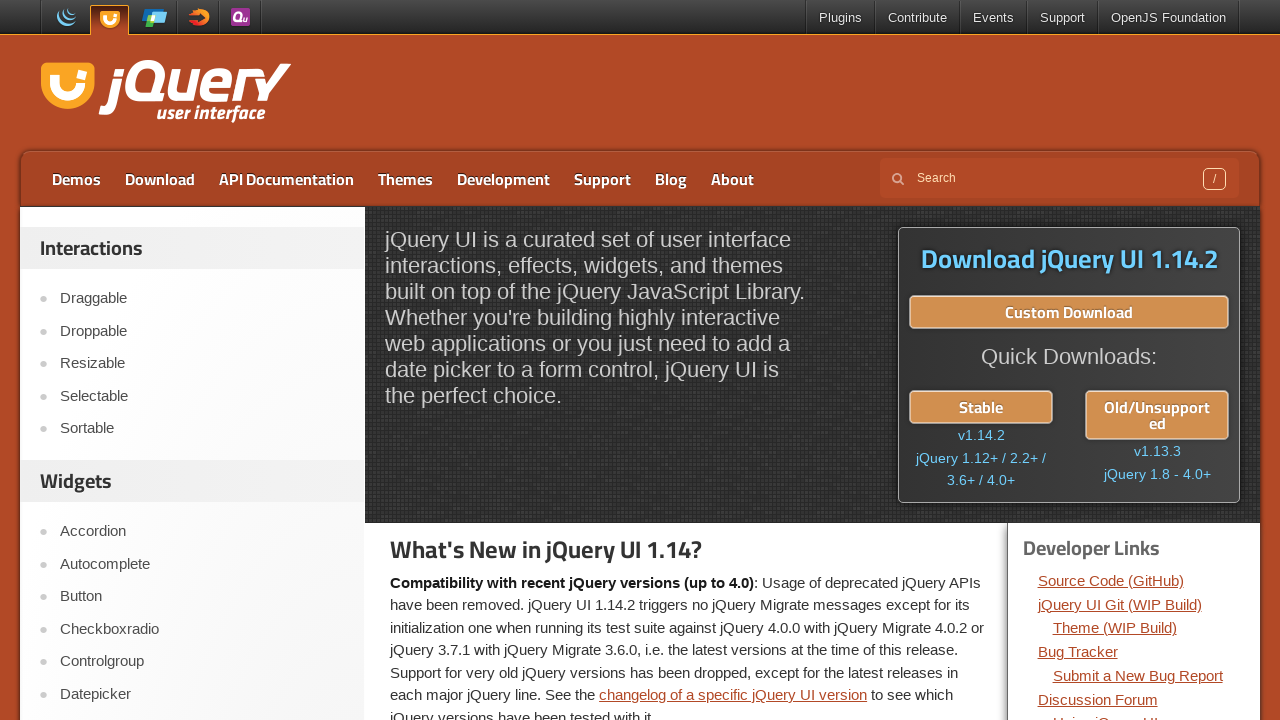

Clicked on Dialog menu item in jQuery UI navigation at (202, 709) on xpath=//a[contains(text(),'Dialog')]
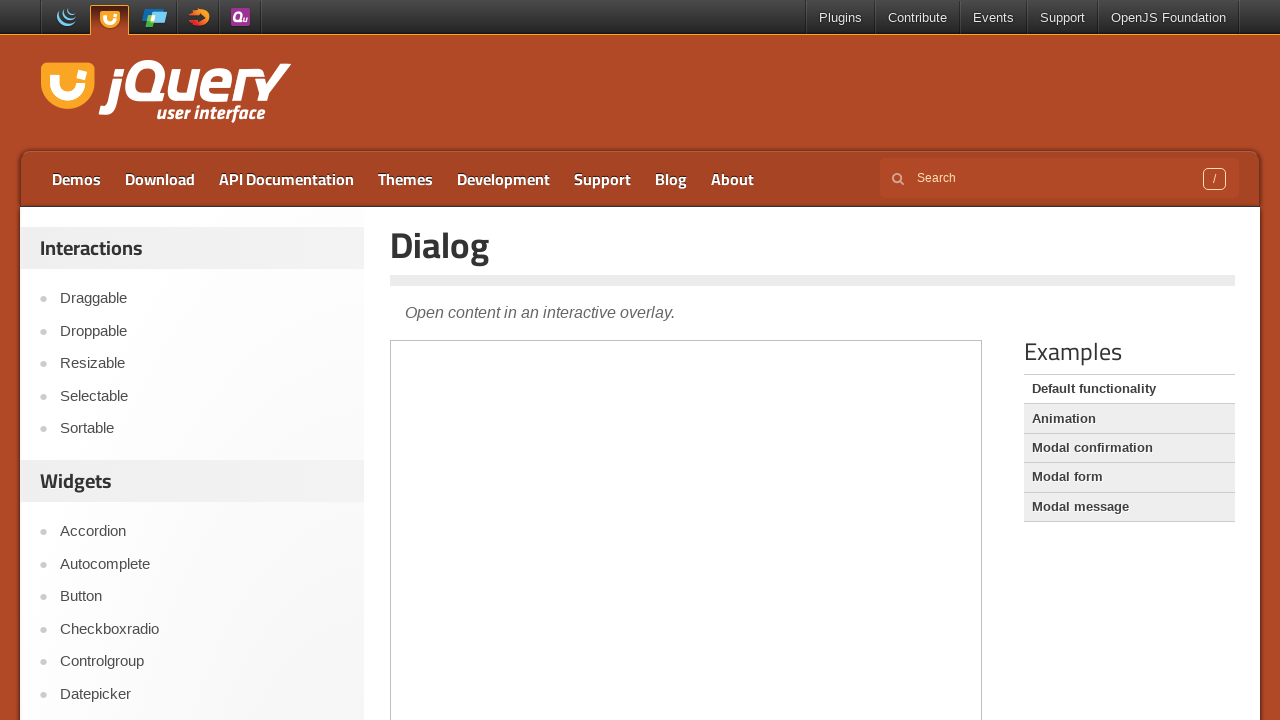

Waited for page to load (networkidle state reached)
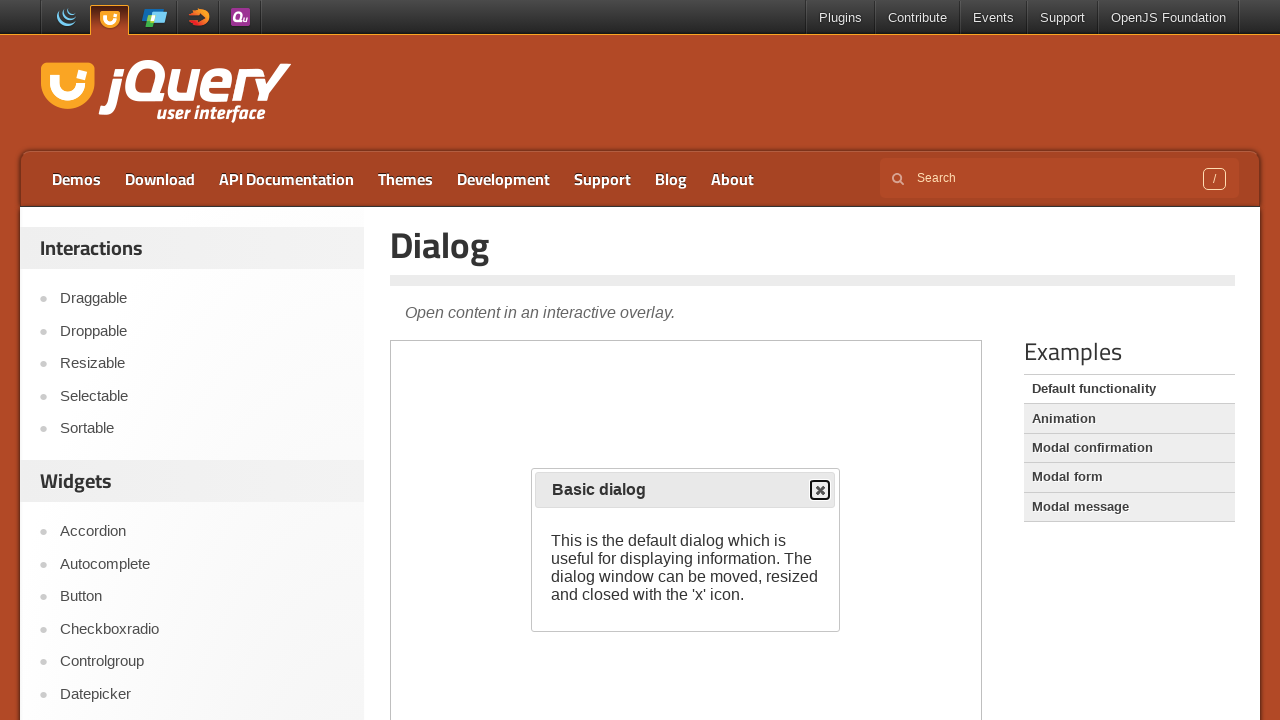

Located and switched to demo-frame iframe
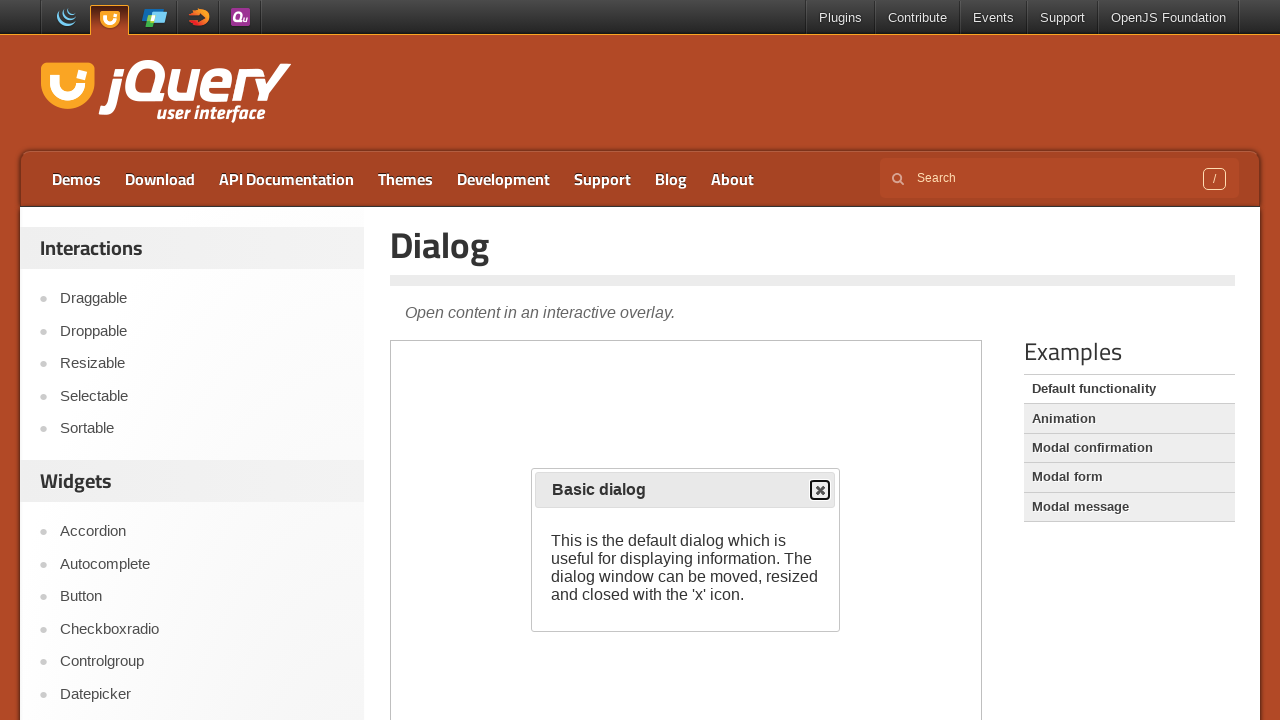

Clicked the close button (ui-button) inside the iframe at (820, 490) on .demo-frame >> internal:control=enter-frame >> button.ui-button >> nth=0
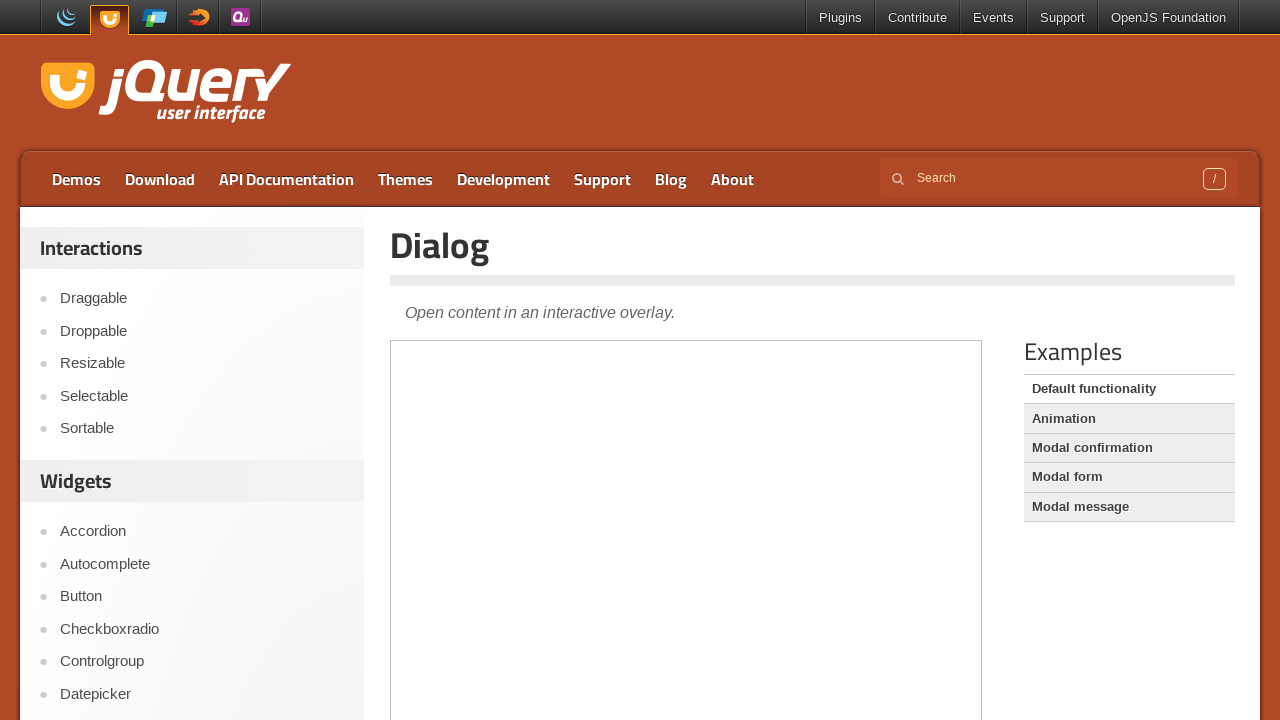

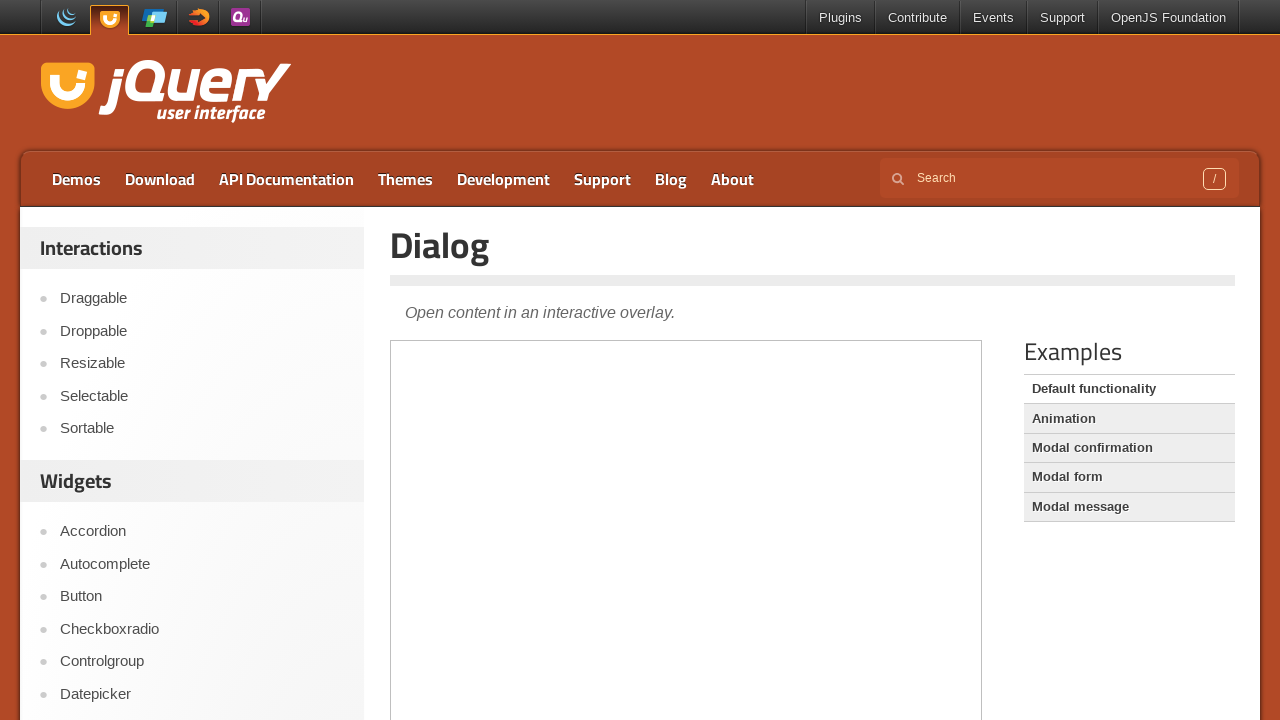